Tests scrollIntoView functionality by scrolling to a search input element and verifying the scroll position

Starting URL: http://guinea-pig.webdriver.io

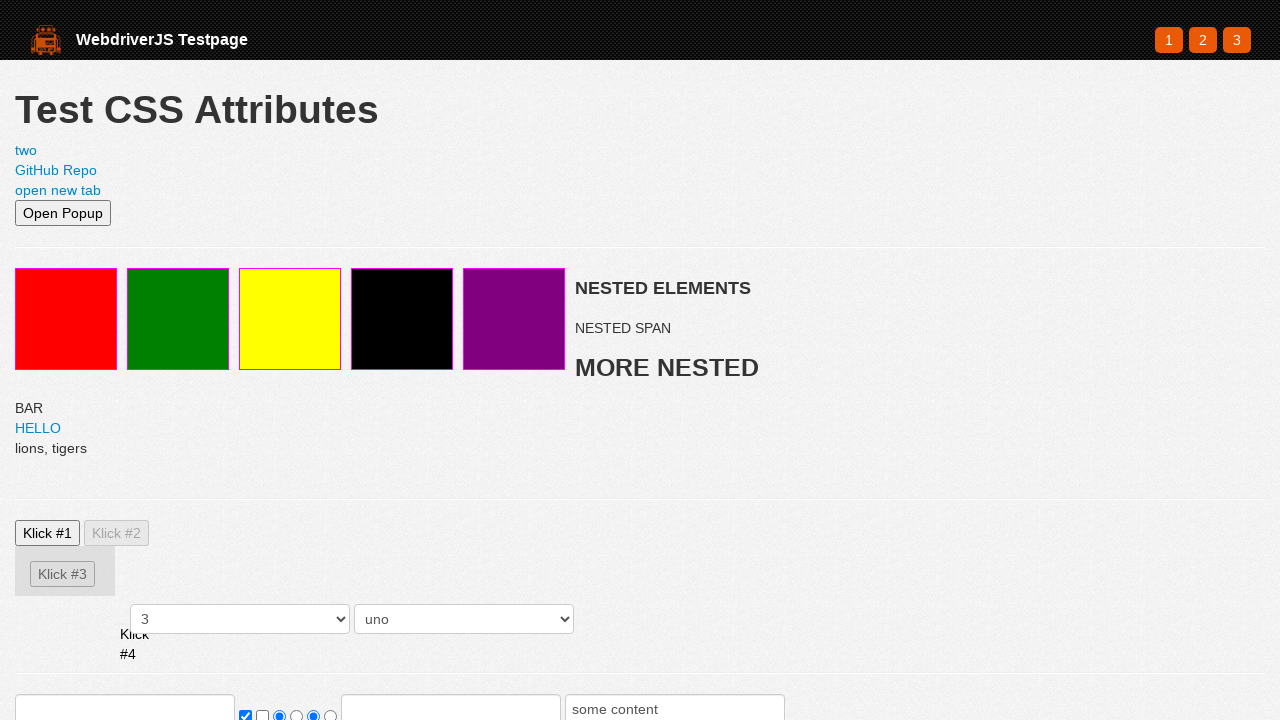

Set viewport size to 500x500
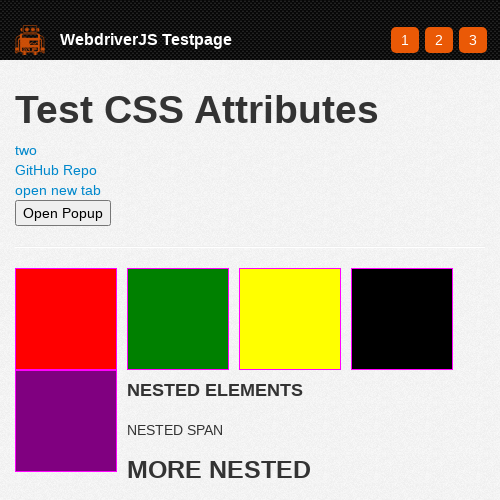

Located search input element
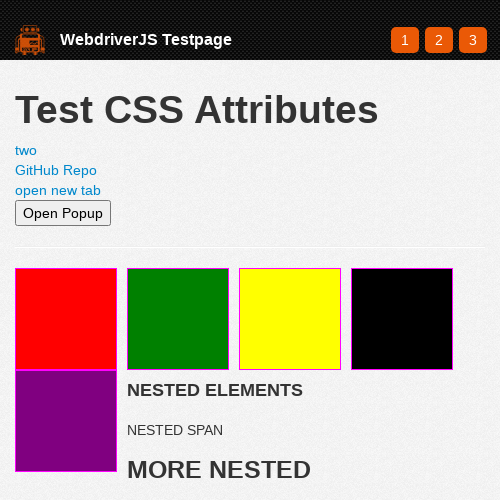

Scrolled search input element into view
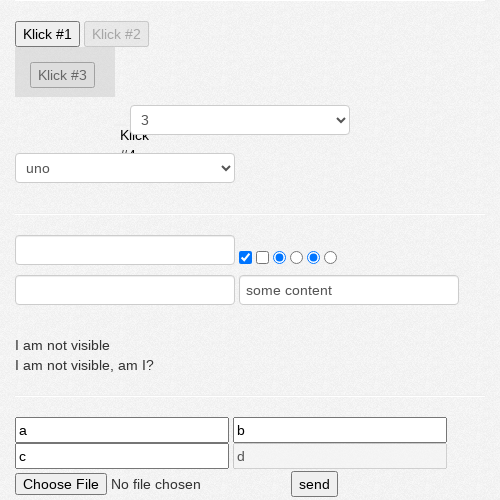

Evaluated window scroll position: 601px
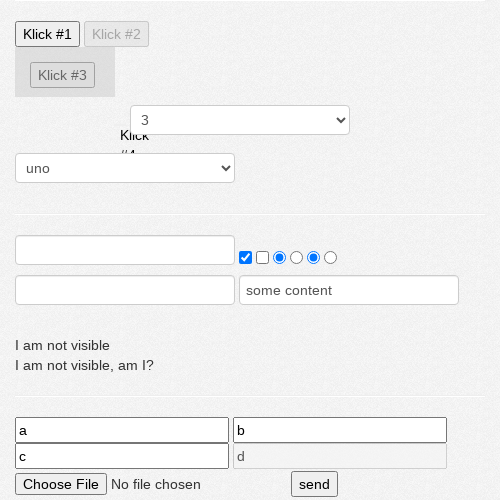

Verified scroll position is non-negative
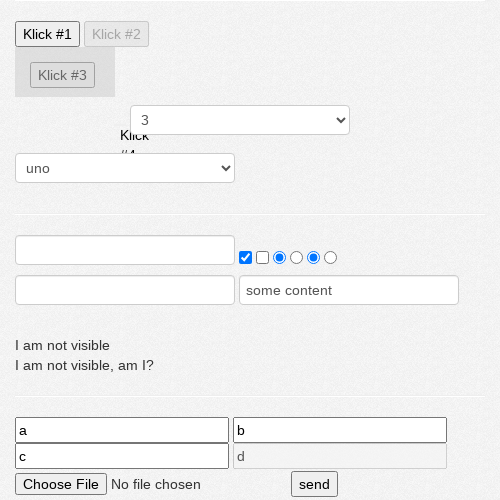

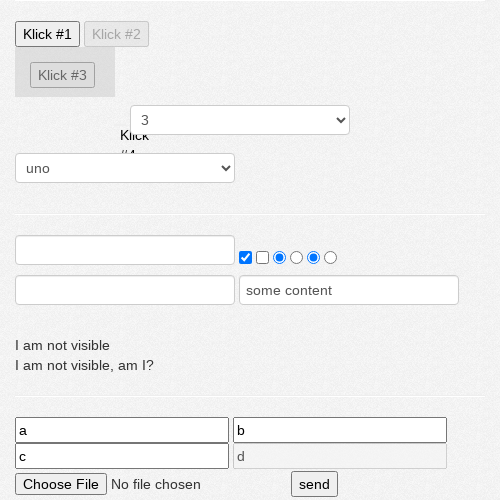